Navigates to Menora Mivtachim insurance website and retrieves text from a button element in the main banner section

Starting URL: https://www.menoramivt.co.il/

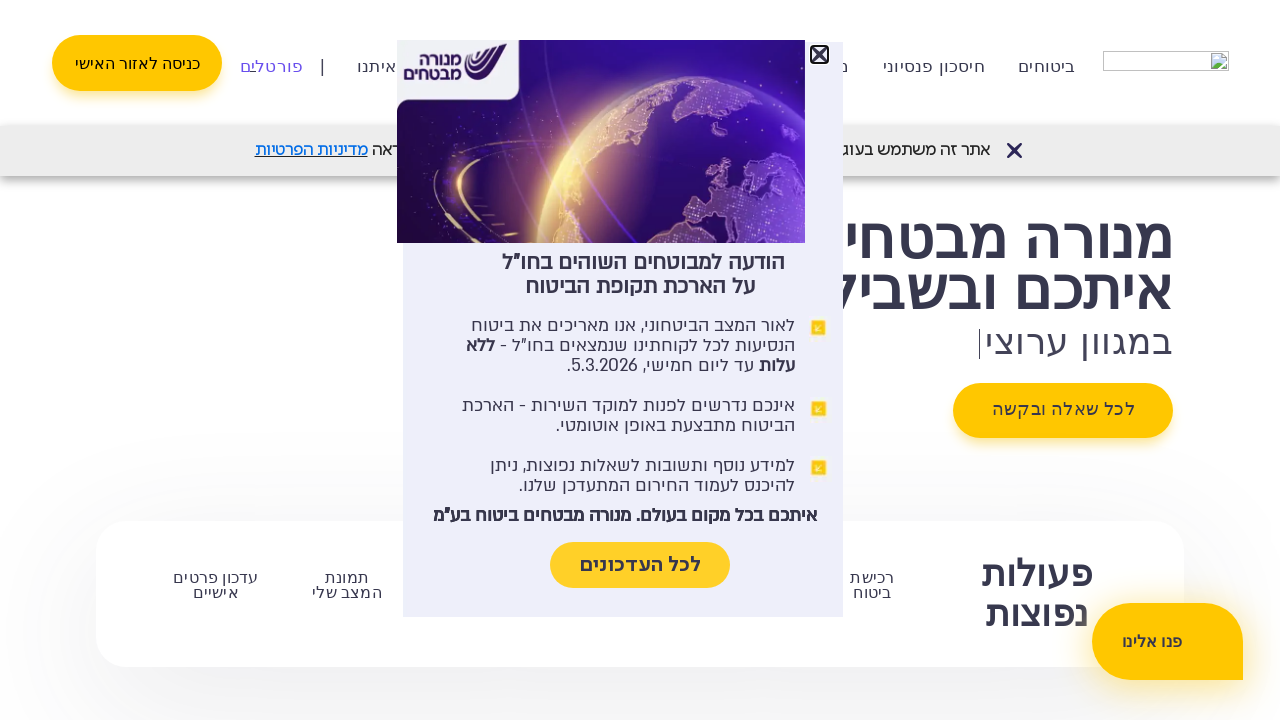

Navigated to Menora Mivtachim insurance website
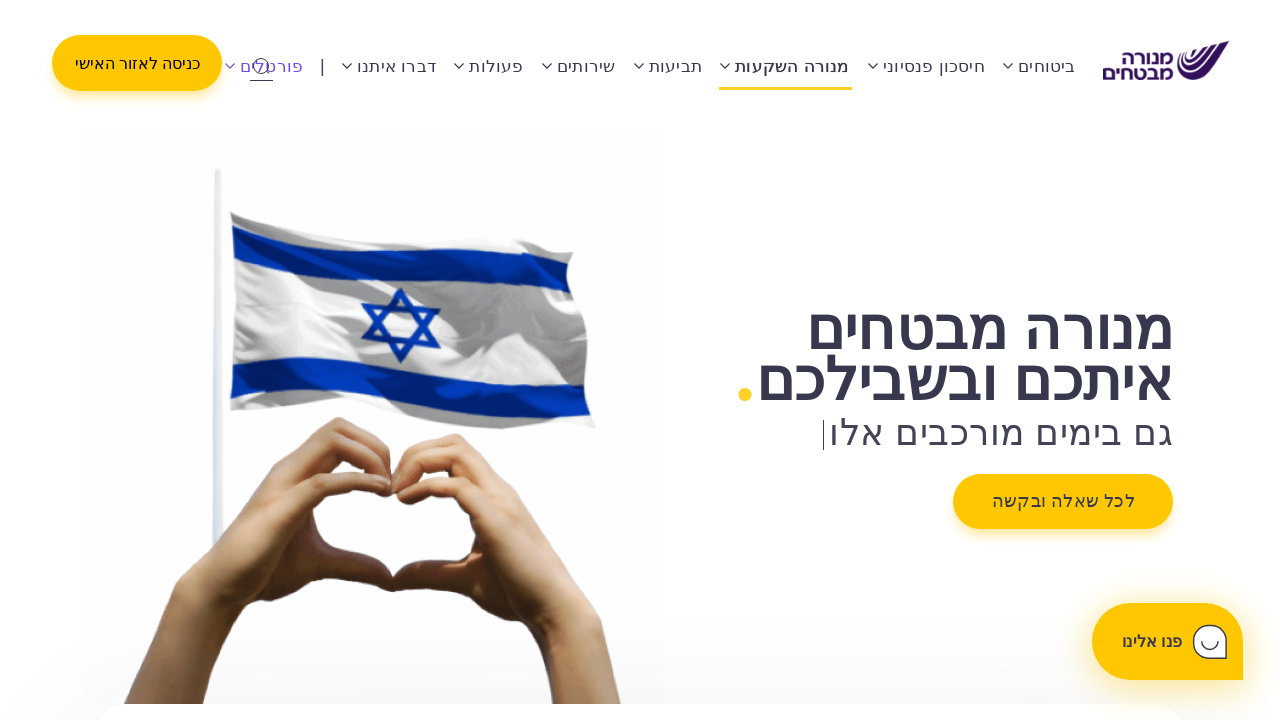

Main banner button selector is now visible
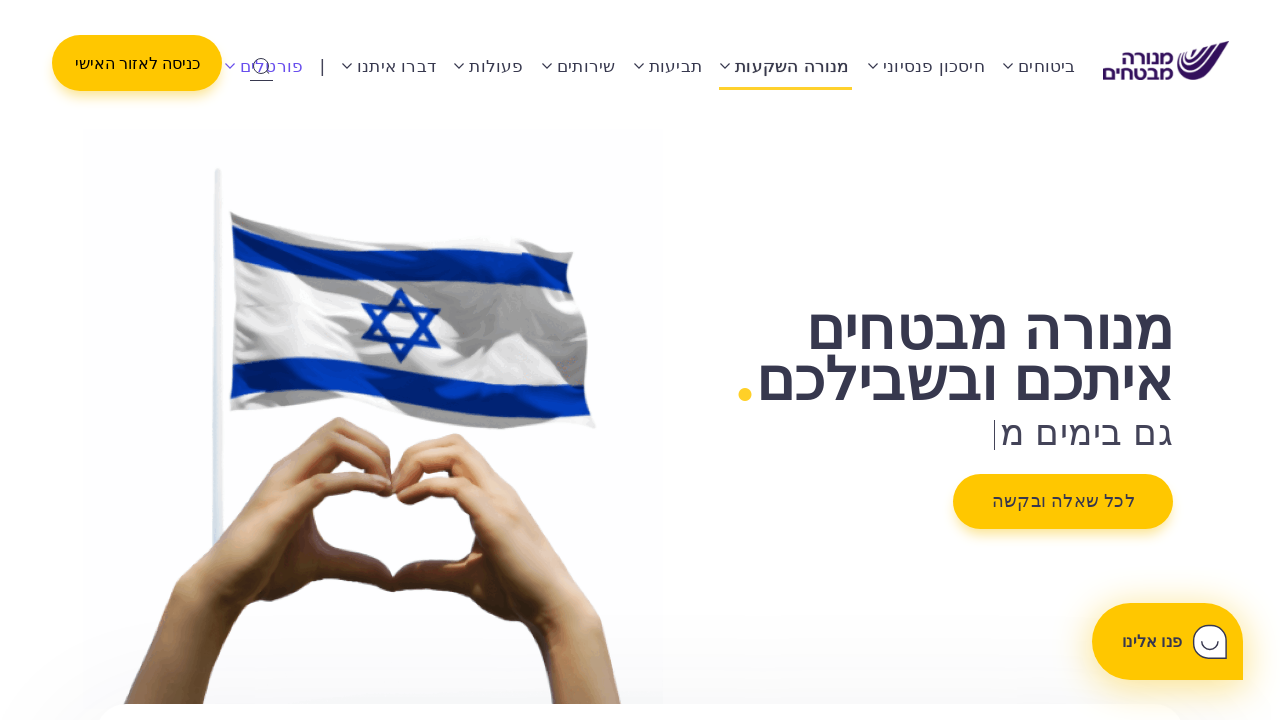

Button element in main banner section is visible and ready
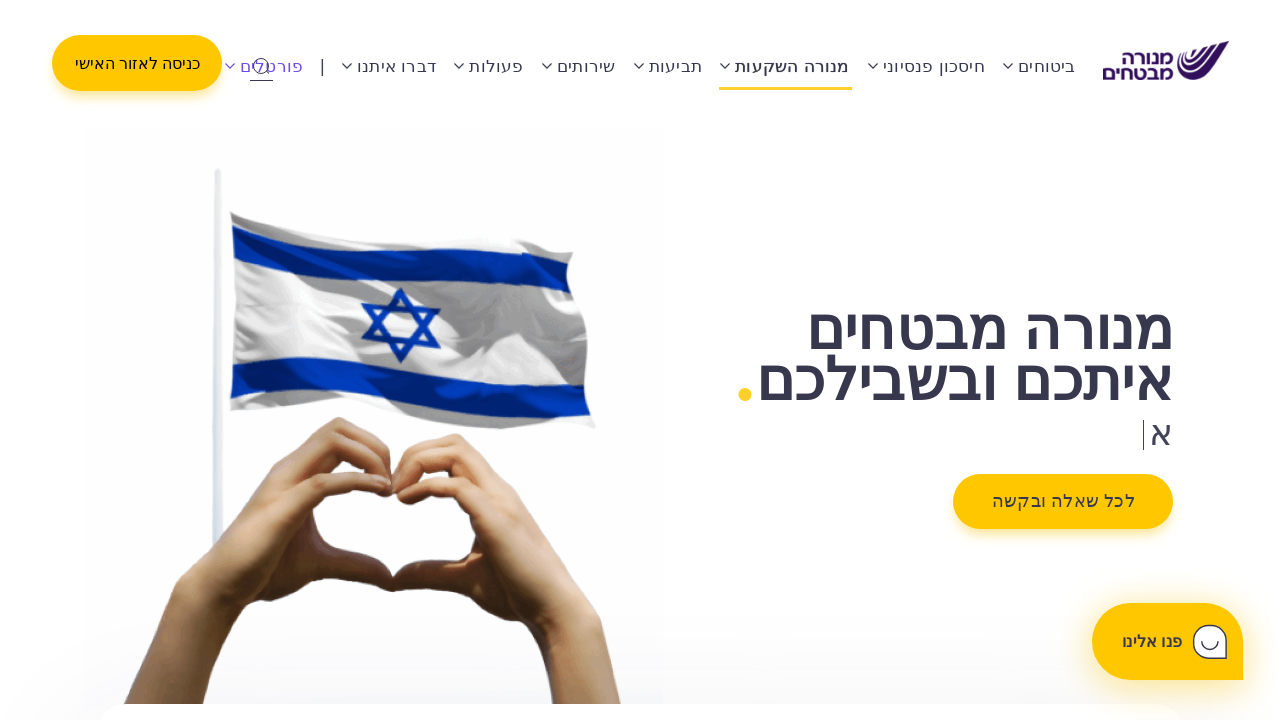

Retrieved button text: לכל שאלה ובקשה
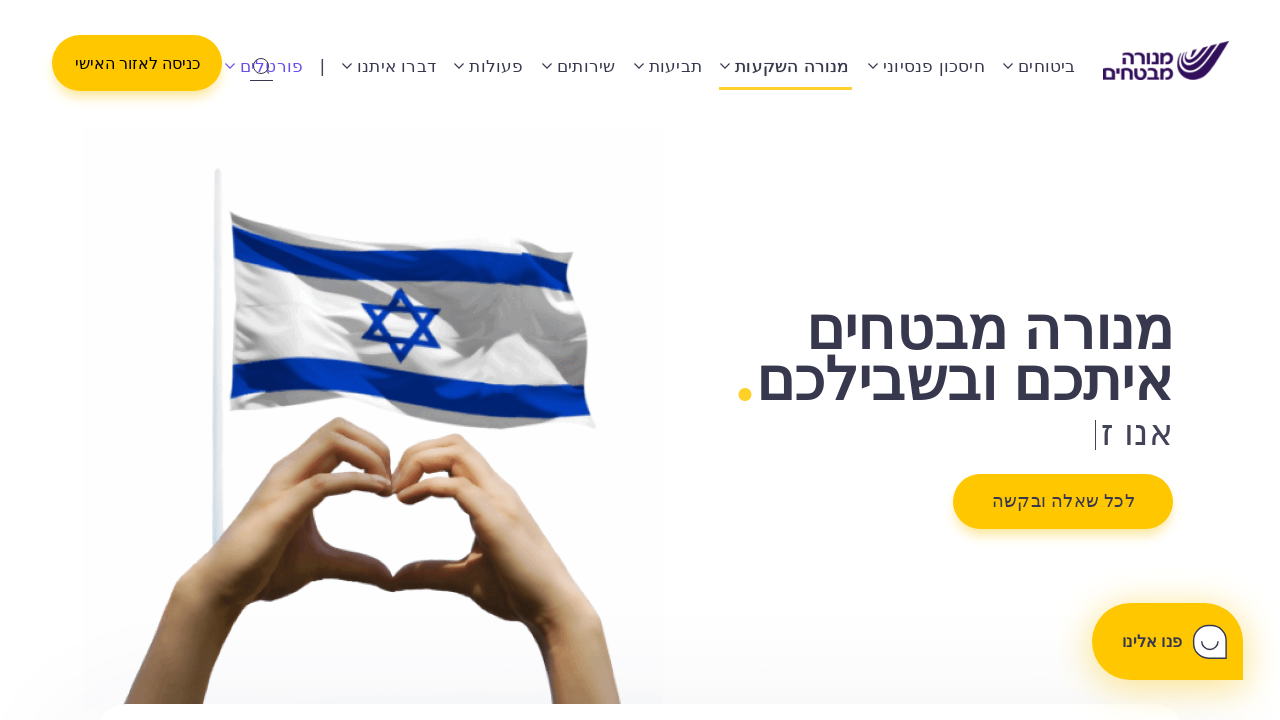

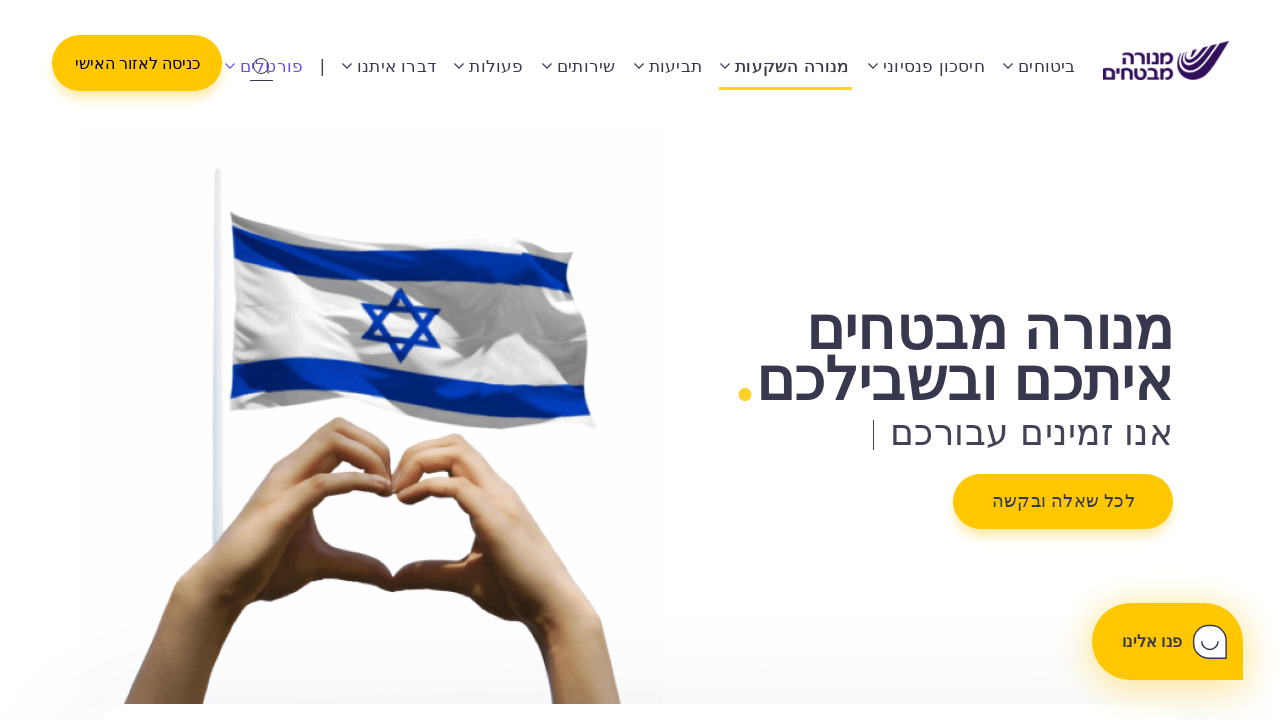